Tests dynamic controls functionality by verifying an input field's enabled state and clicking a toggle button to change its state

Starting URL: https://v1.training-support.net/selenium/dynamic-controls

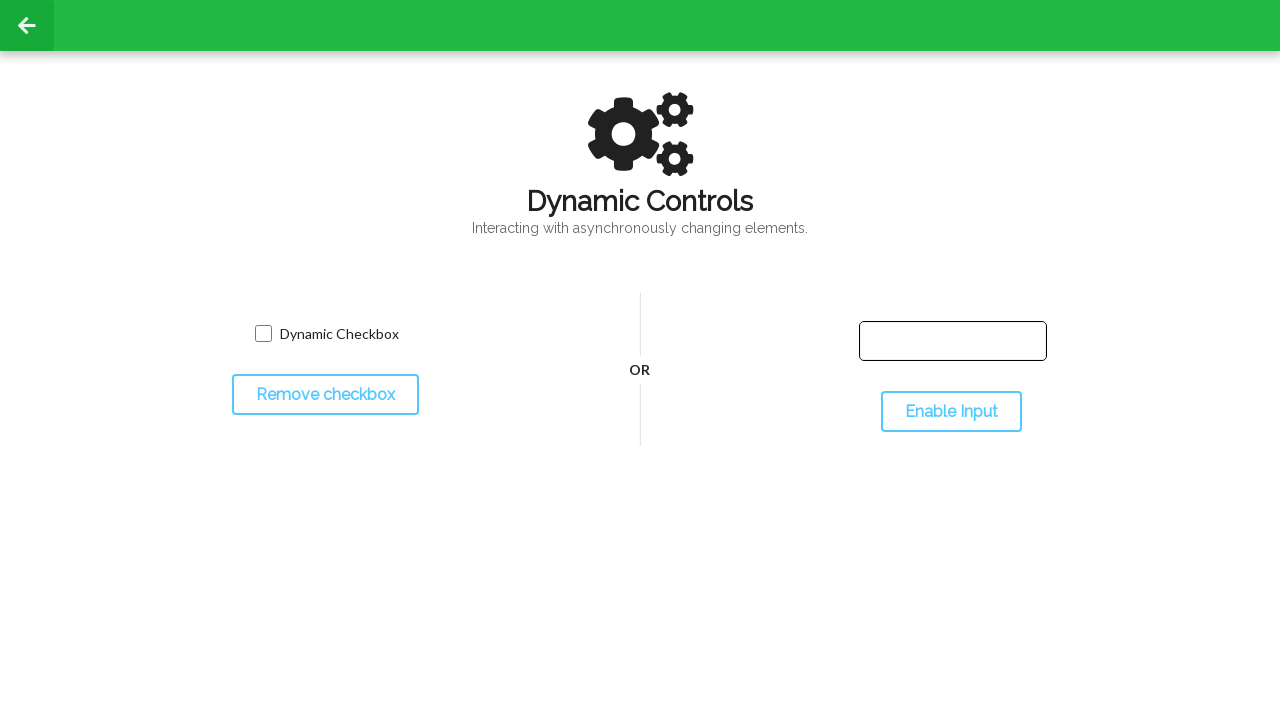

Text input field is visible and ready
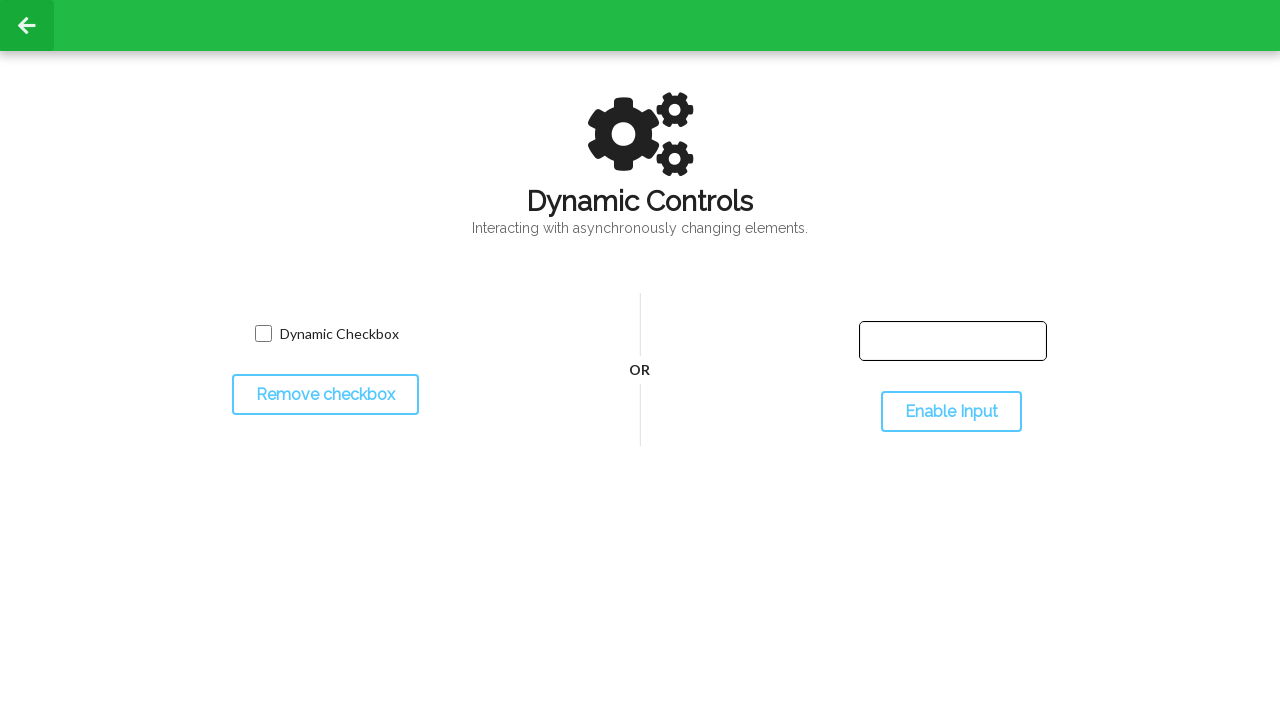

Verified initial input field enabled state: False
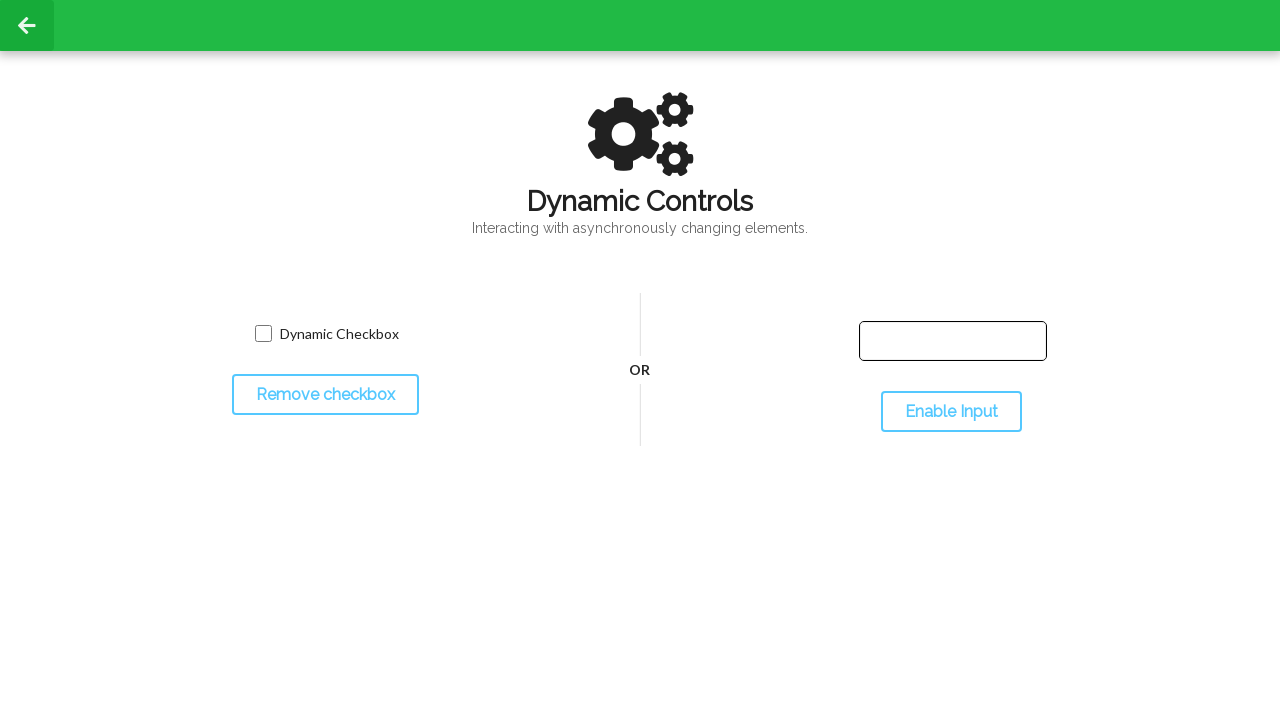

Clicked toggle button to change input field state at (951, 412) on #toggleInput
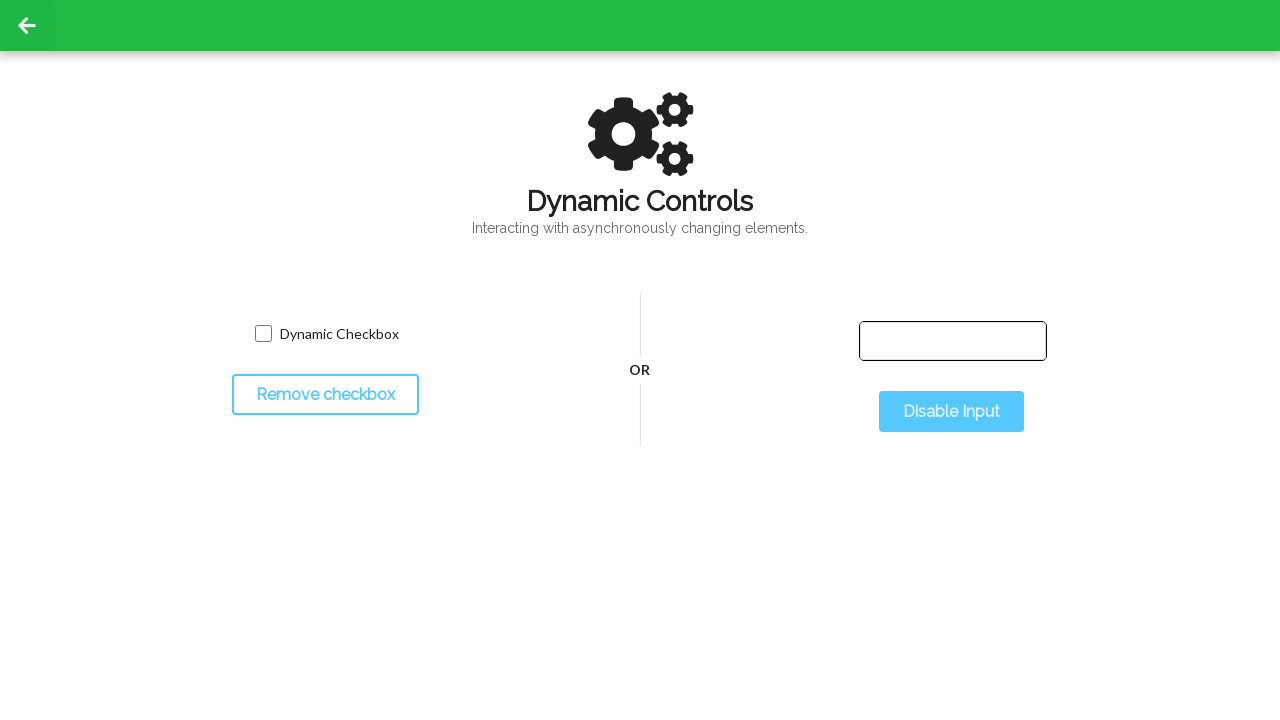

Waited 500ms for state change to take effect
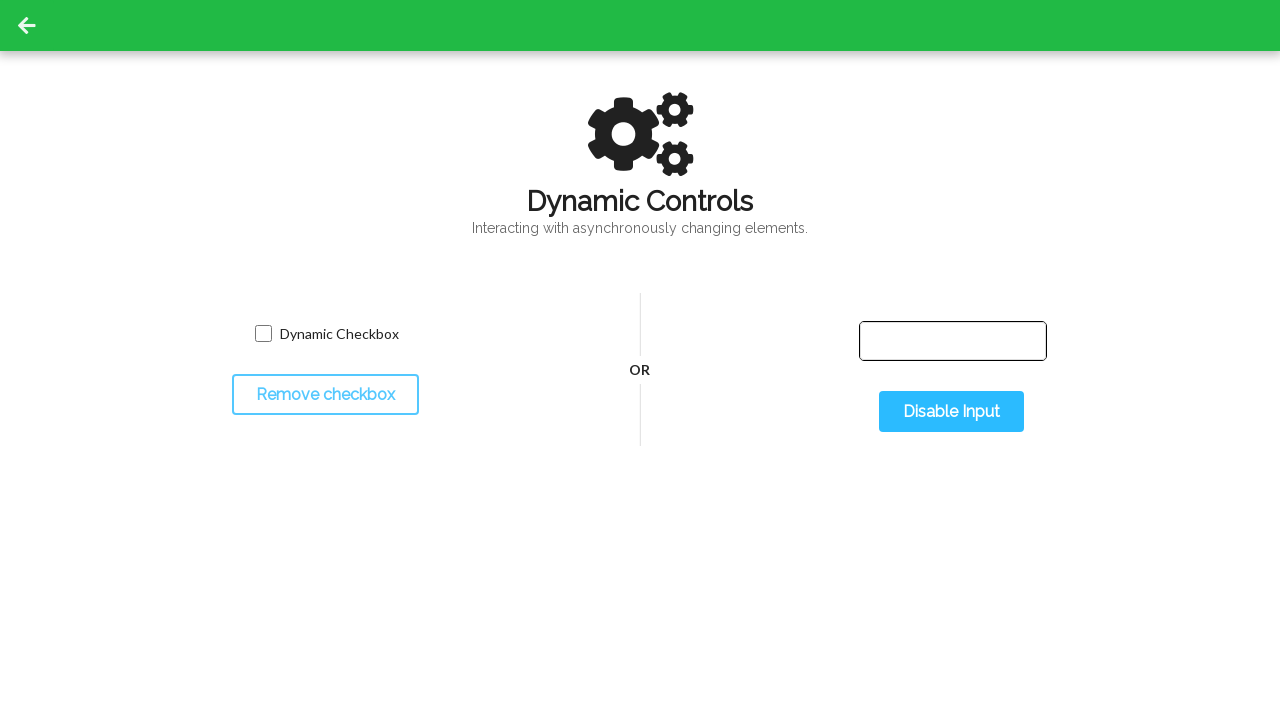

Verified final input field enabled state: True
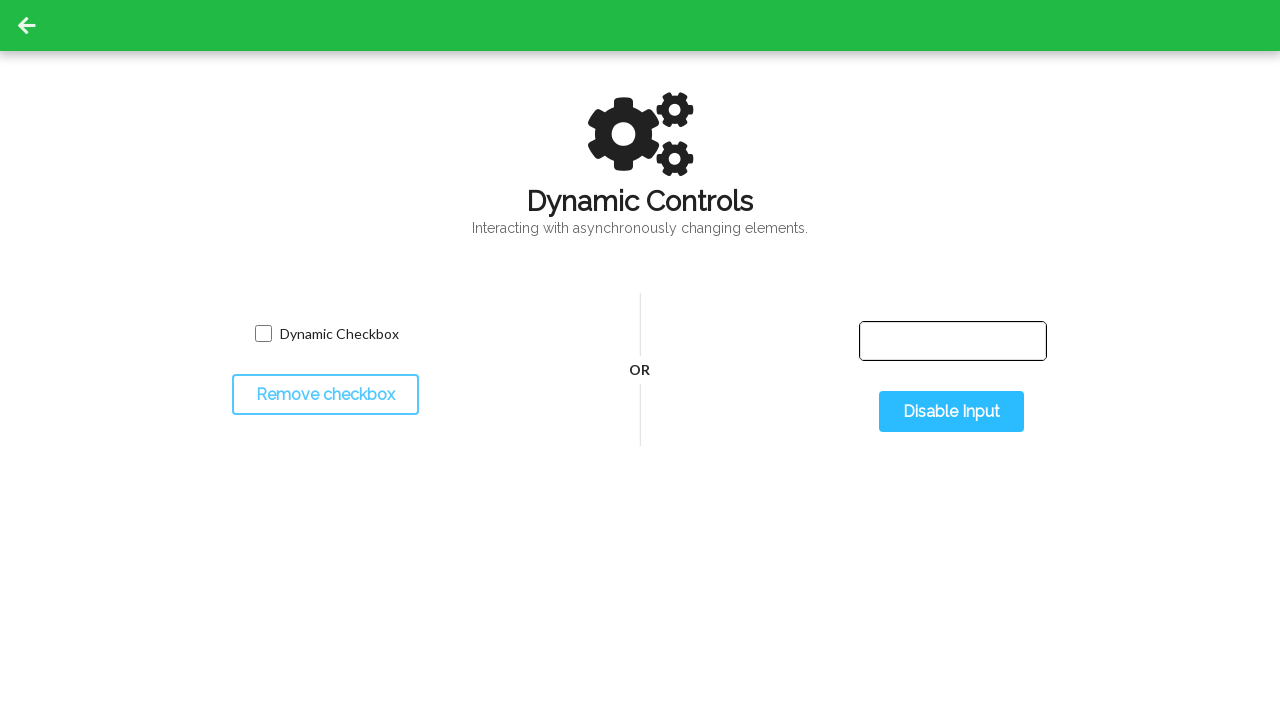

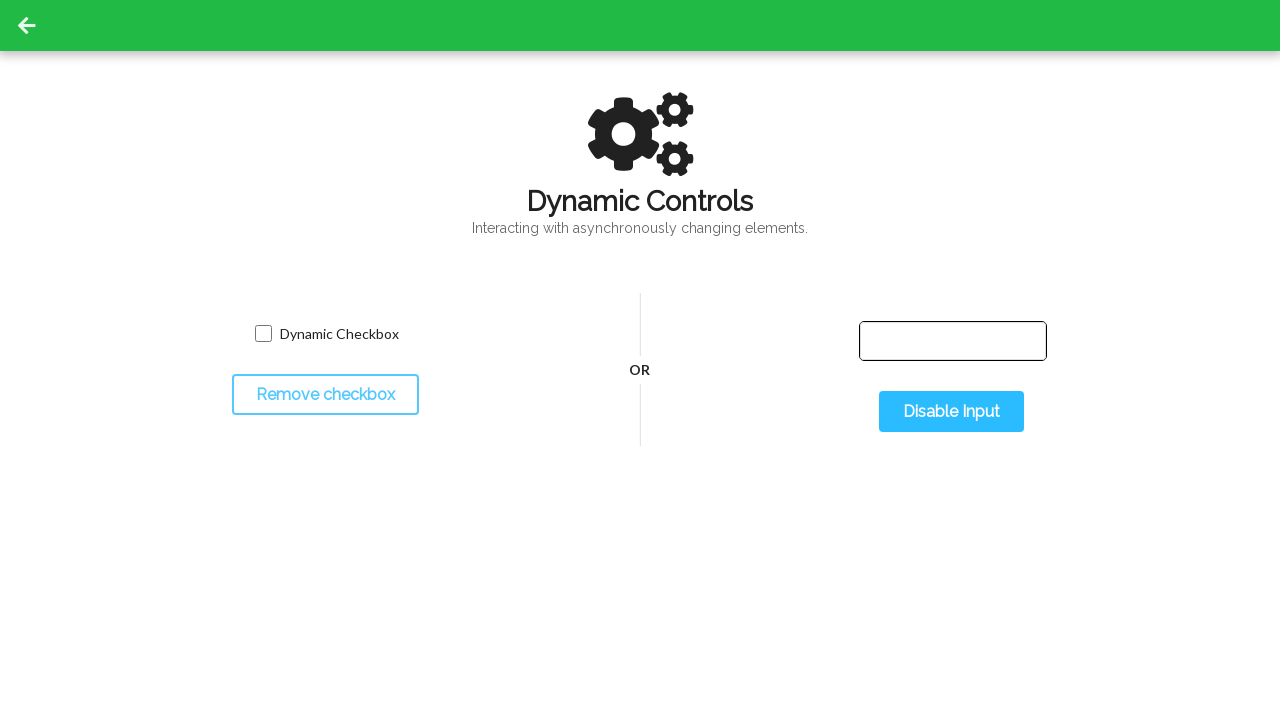